Tests adding todo items by filling the input field and pressing Enter, then verifying the items appear in the list

Starting URL: https://demo.playwright.dev/todomvc

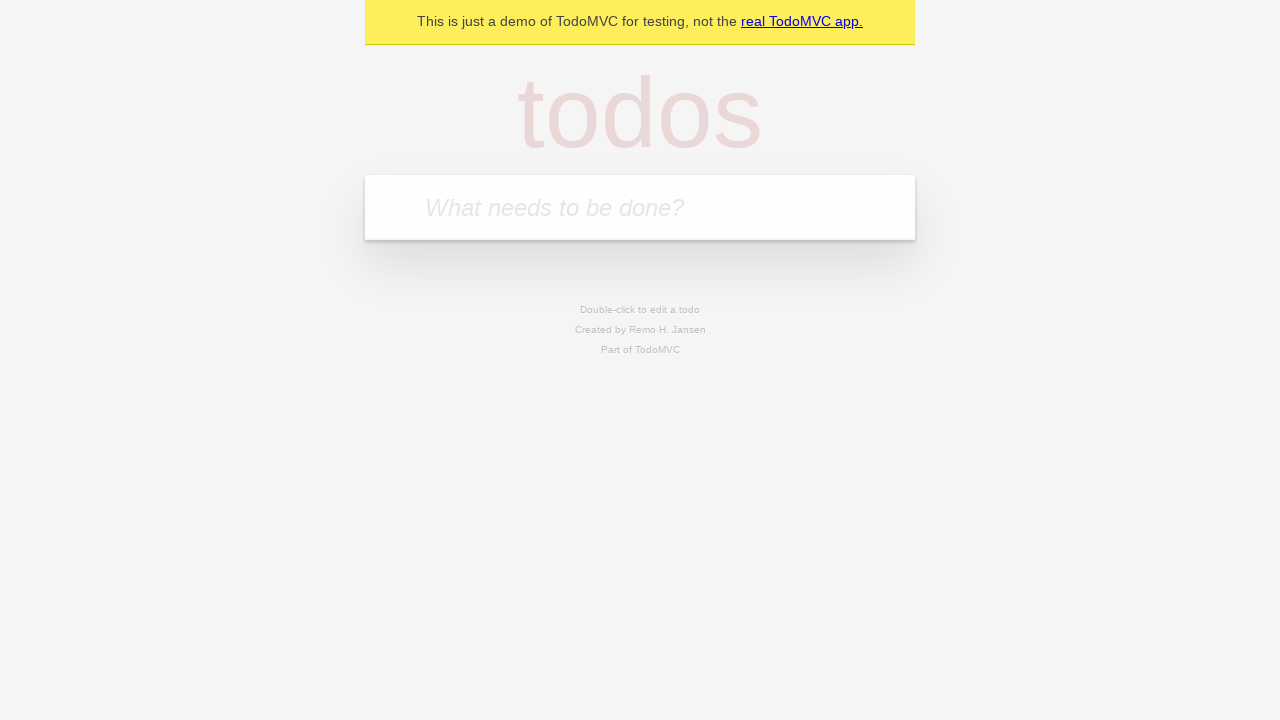

Filled todo input with 'buy some cheese' on internal:attr=[placeholder="What needs to be done?"i]
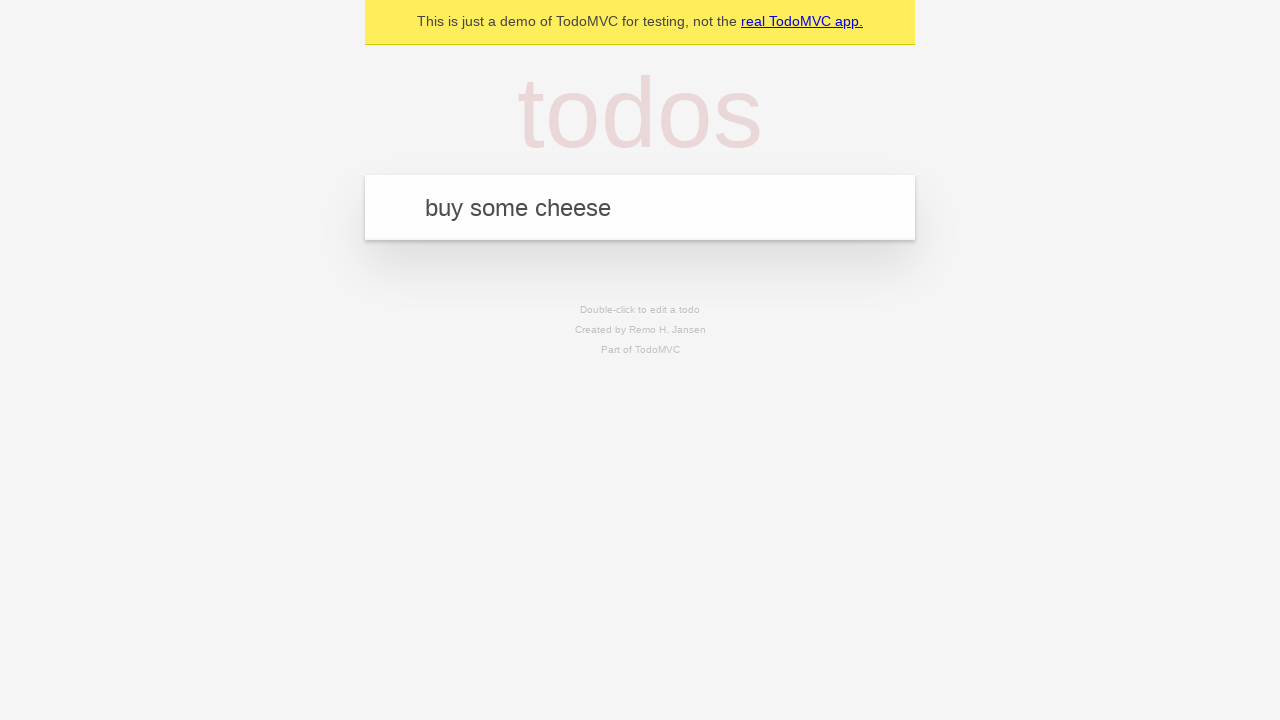

Pressed Enter to add first todo item on internal:attr=[placeholder="What needs to be done?"i]
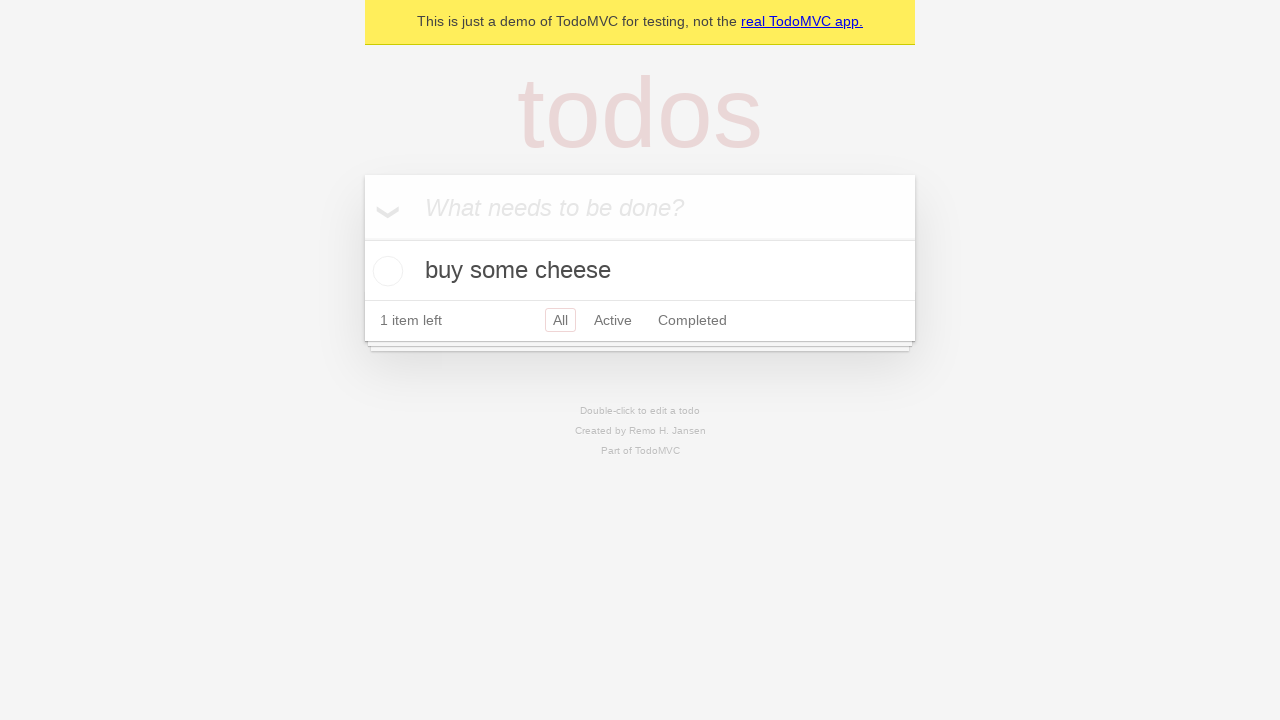

First todo item appeared in the list
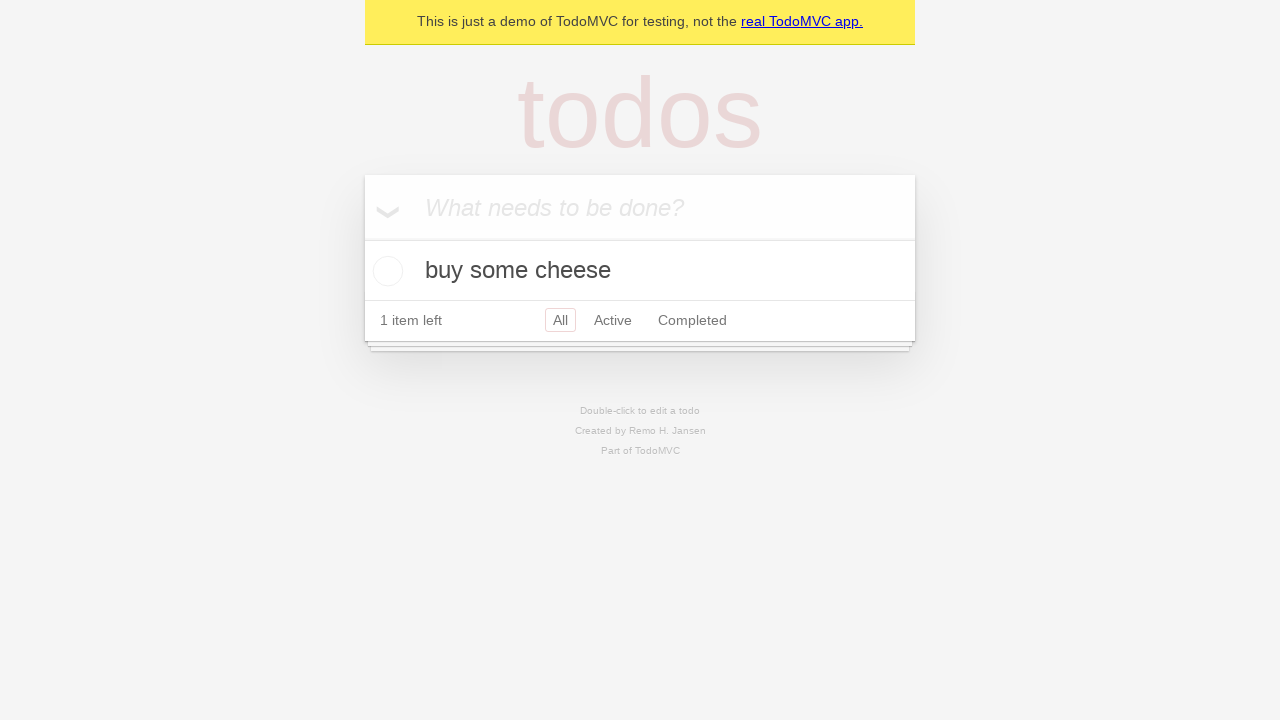

Filled todo input with 'feed the cat' on internal:attr=[placeholder="What needs to be done?"i]
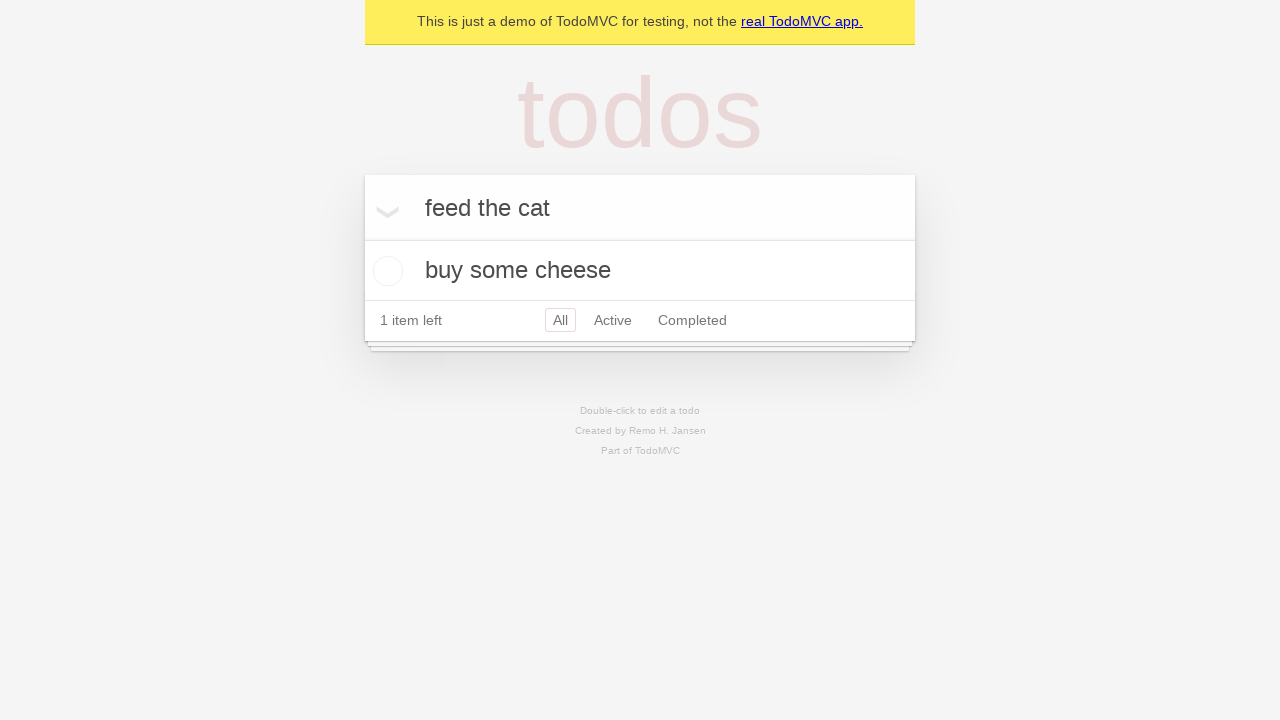

Pressed Enter to add second todo item on internal:attr=[placeholder="What needs to be done?"i]
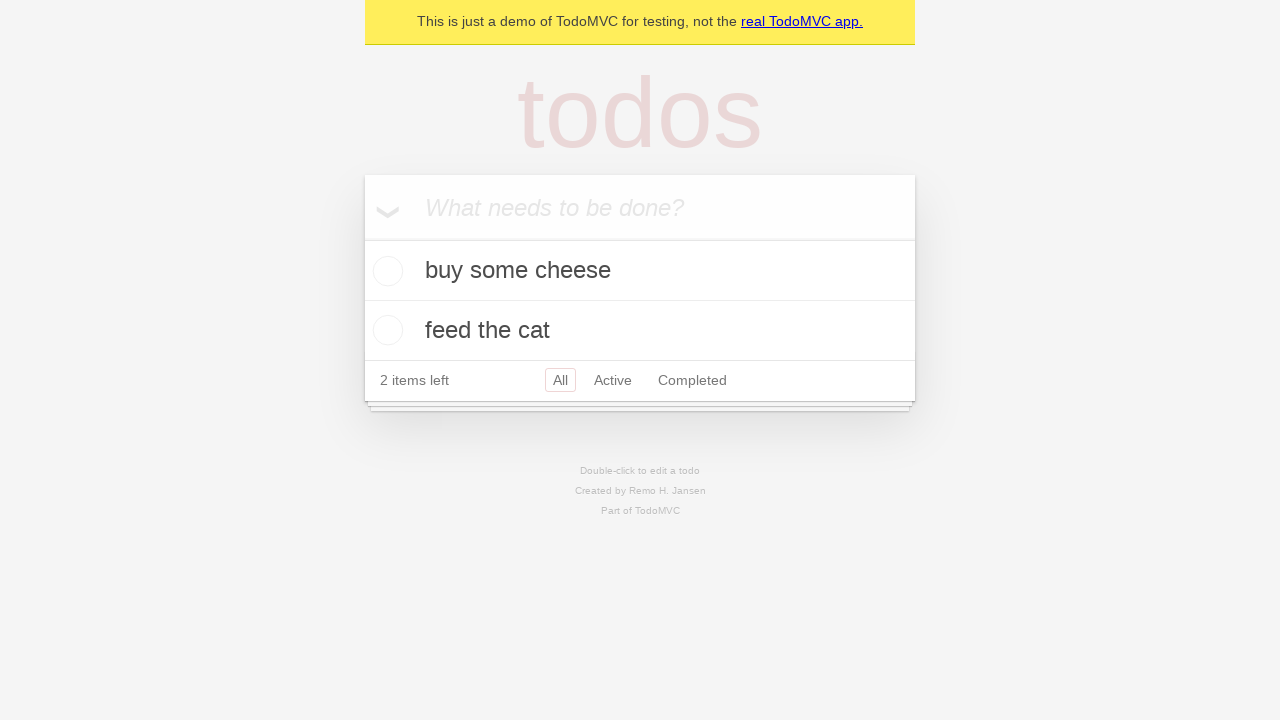

Verified that both todo items are now visible in the list
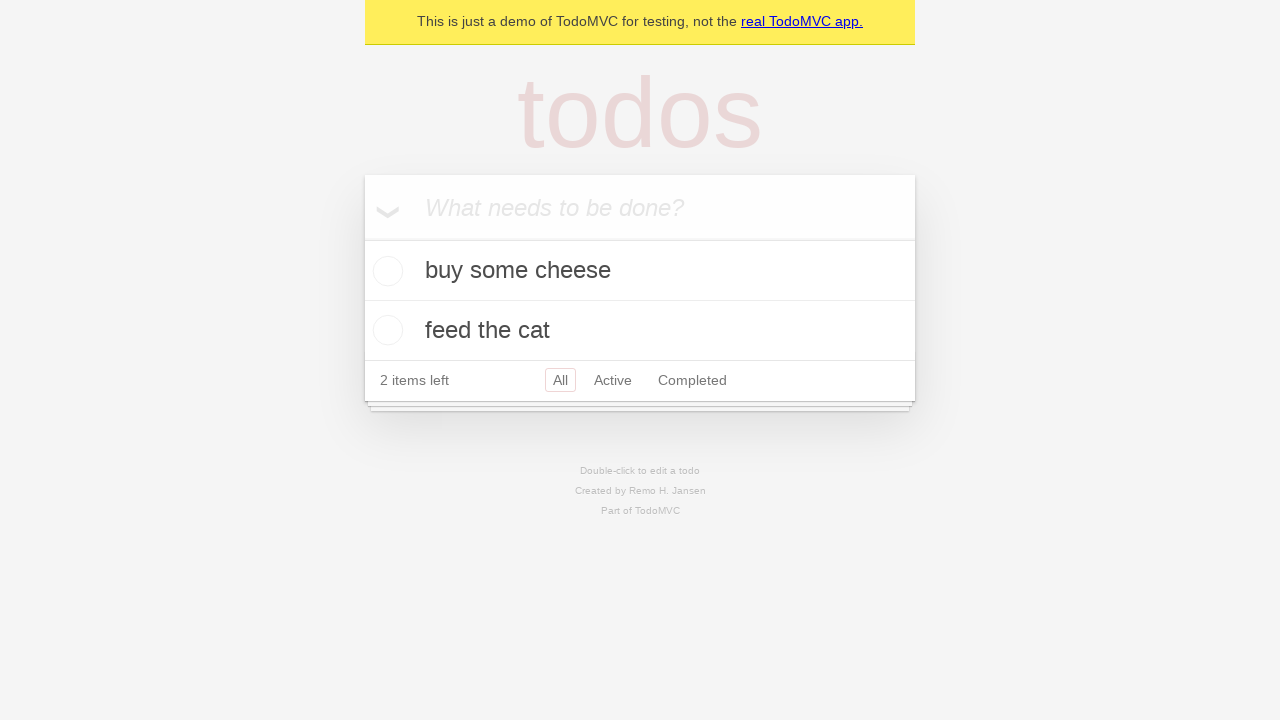

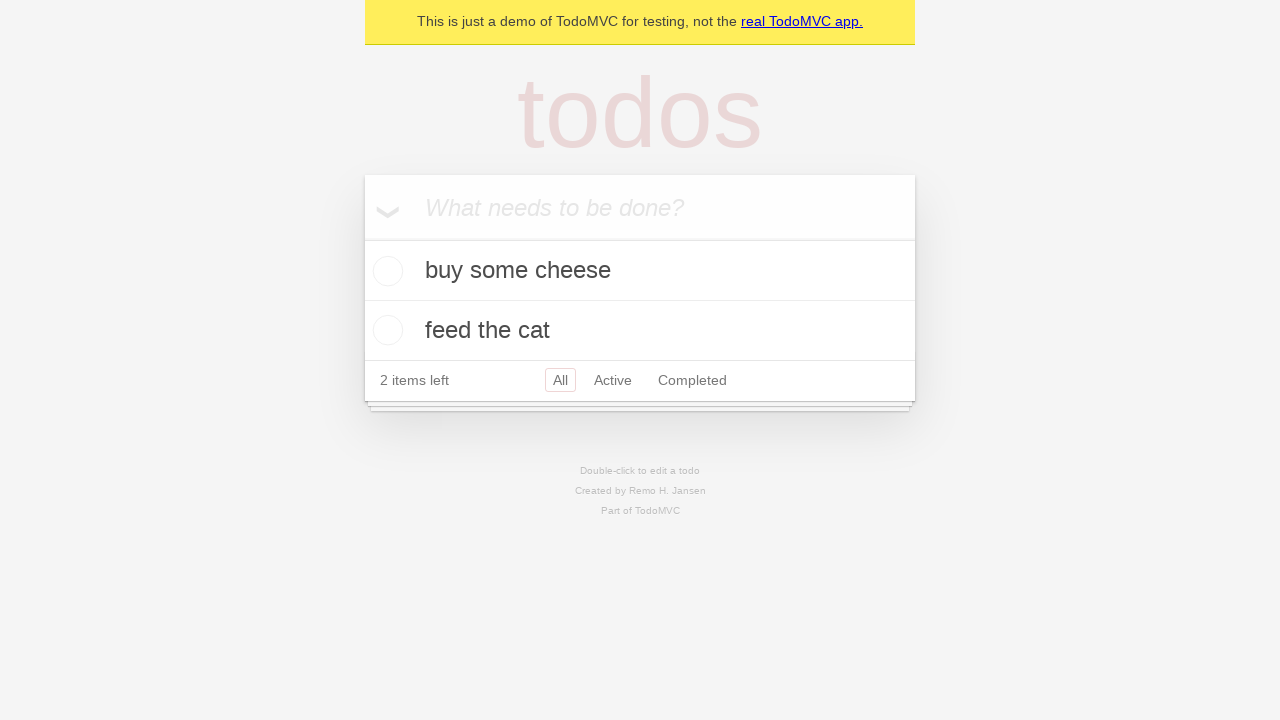